Tests that entering a number too small (25) displays an error message indicating the number is too small

Starting URL: https://kristinek.github.io/site/tasks/enter_a_number

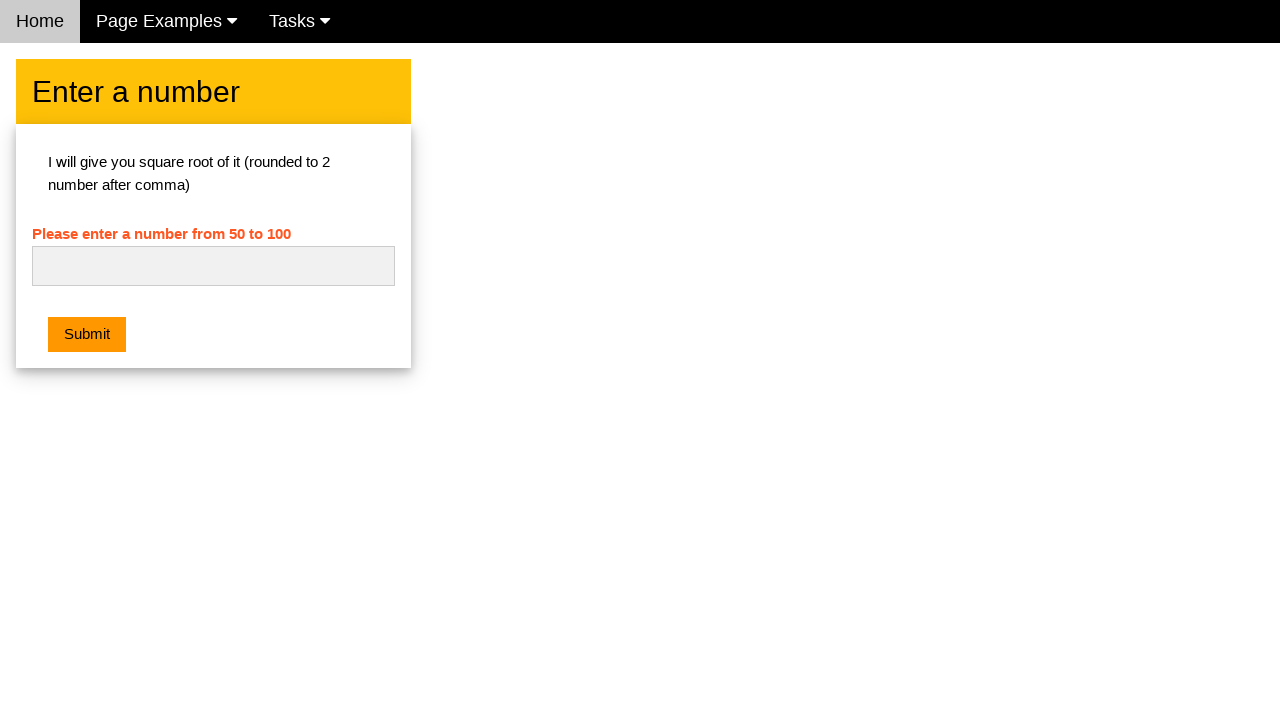

Cleared the number input field on #numb
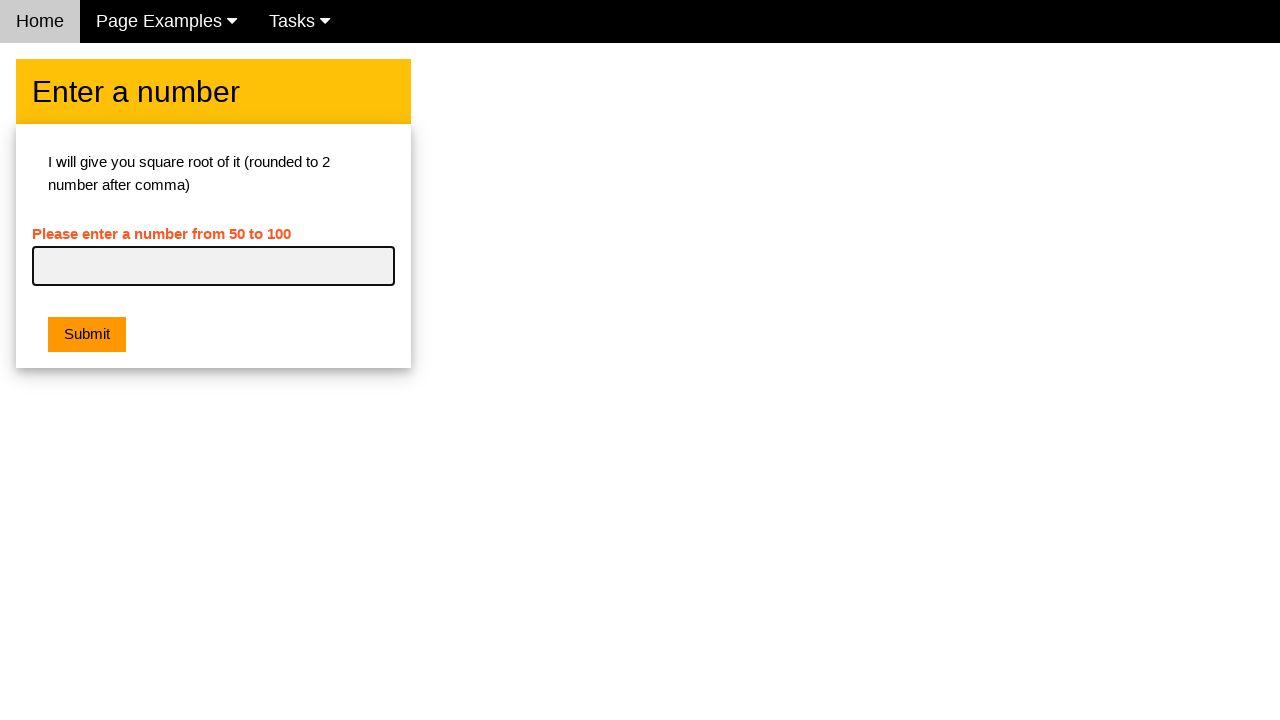

Entered number 25 into the input field on #numb
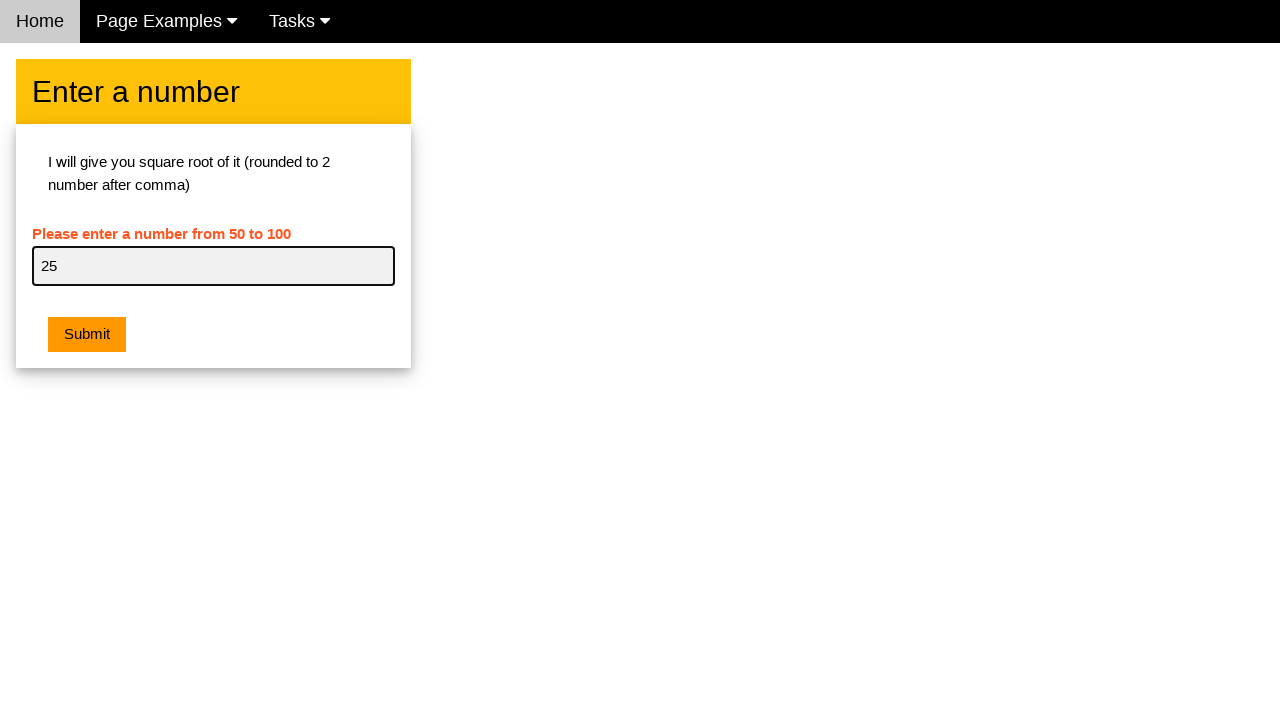

Clicked the Result button at (87, 335) on .w3-orange
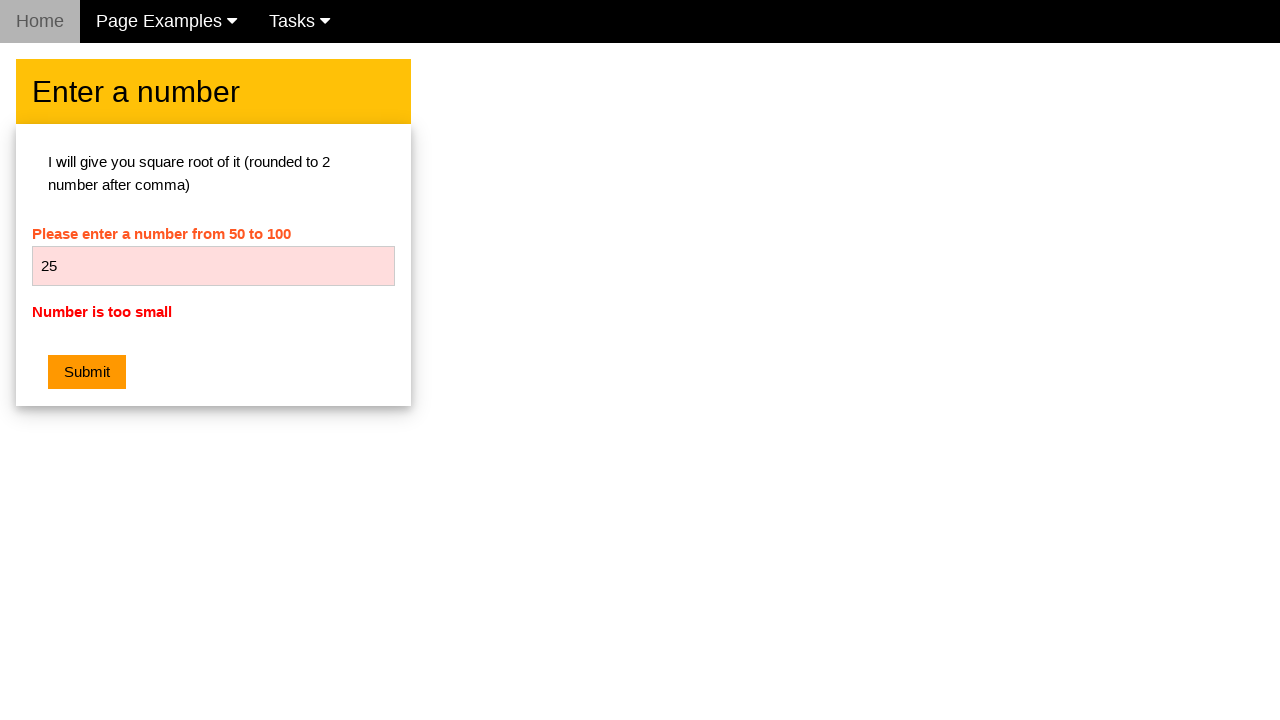

Error message indicating number is too small appeared
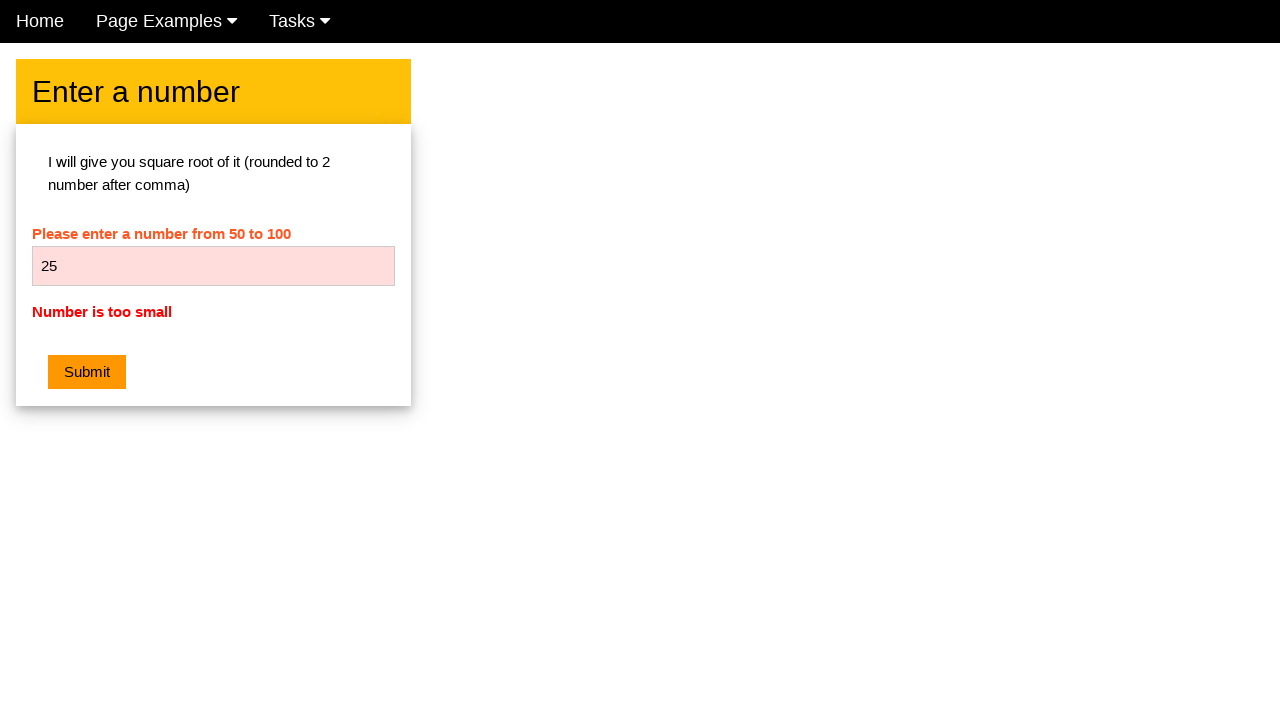

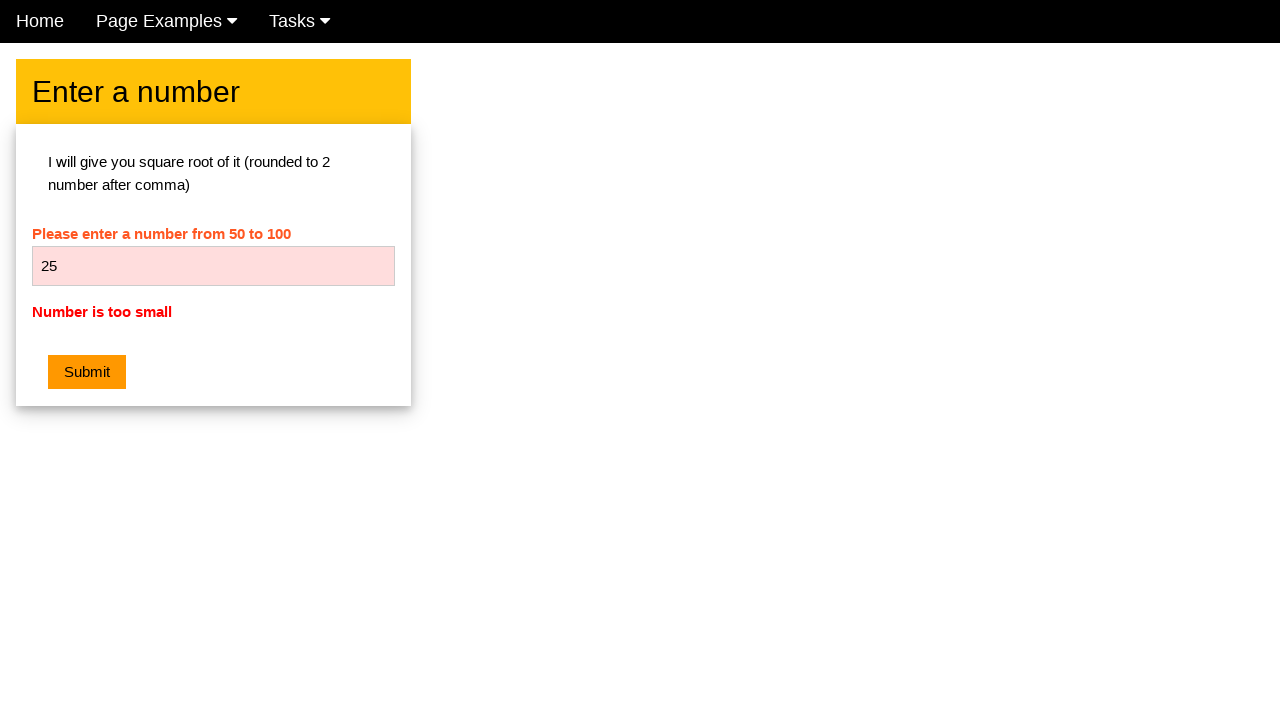